Tests that clicking the "Due" column header twice sorts the table data in descending order.

Starting URL: http://the-internet.herokuapp.com/tables

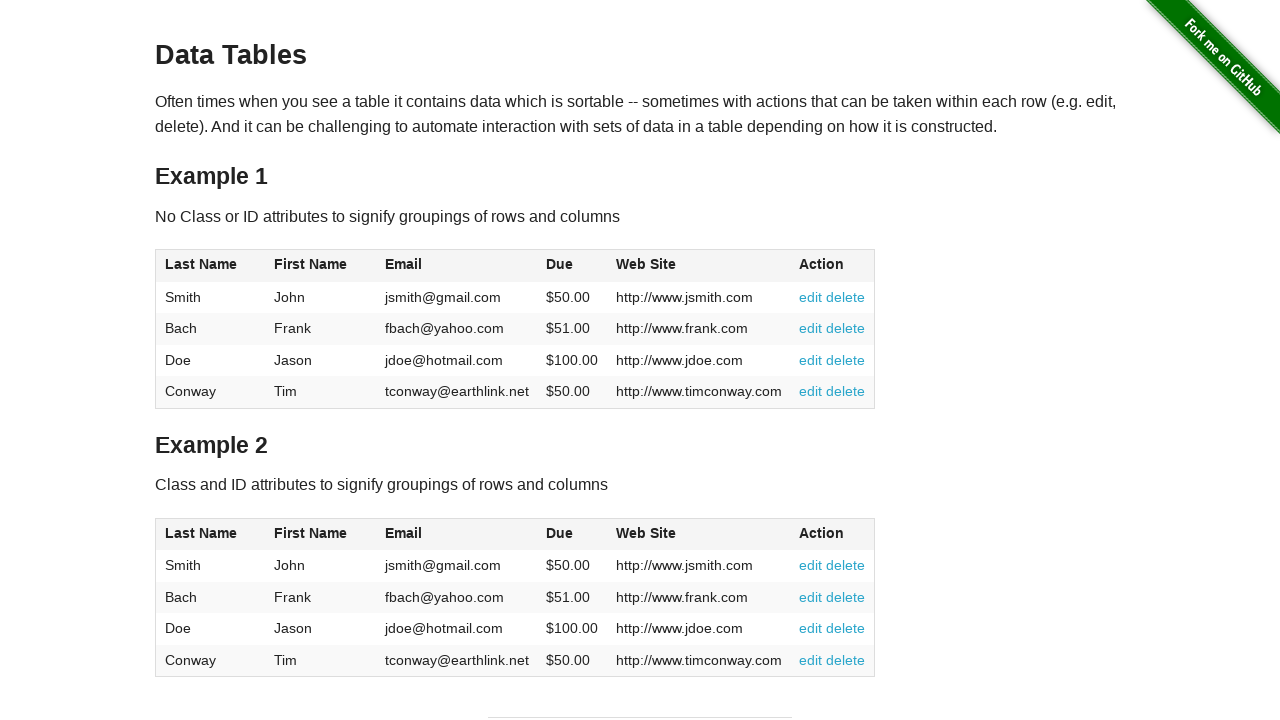

Clicked the Due column header (first click) at (572, 266) on #table1 thead tr th:nth-of-type(4)
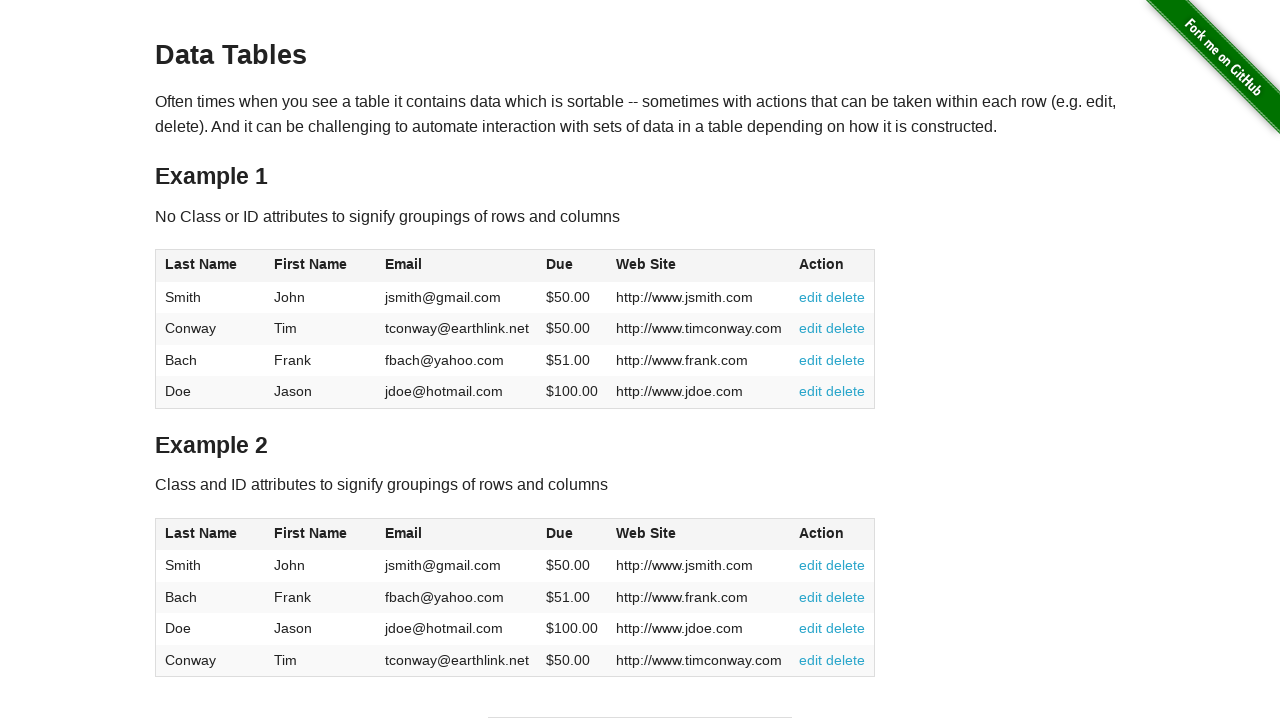

Clicked the Due column header (second click) to sort descending at (572, 266) on #table1 thead tr th:nth-of-type(4)
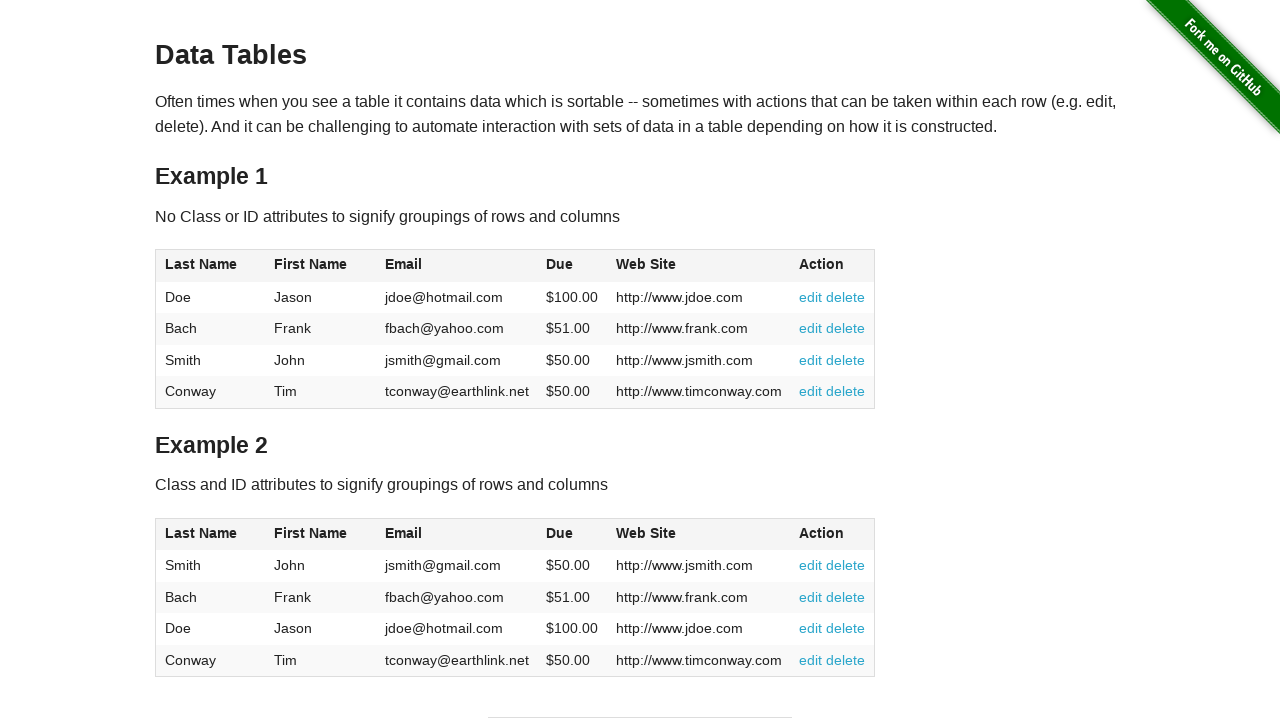

Table data loaded and table sorted in descending order by Due date
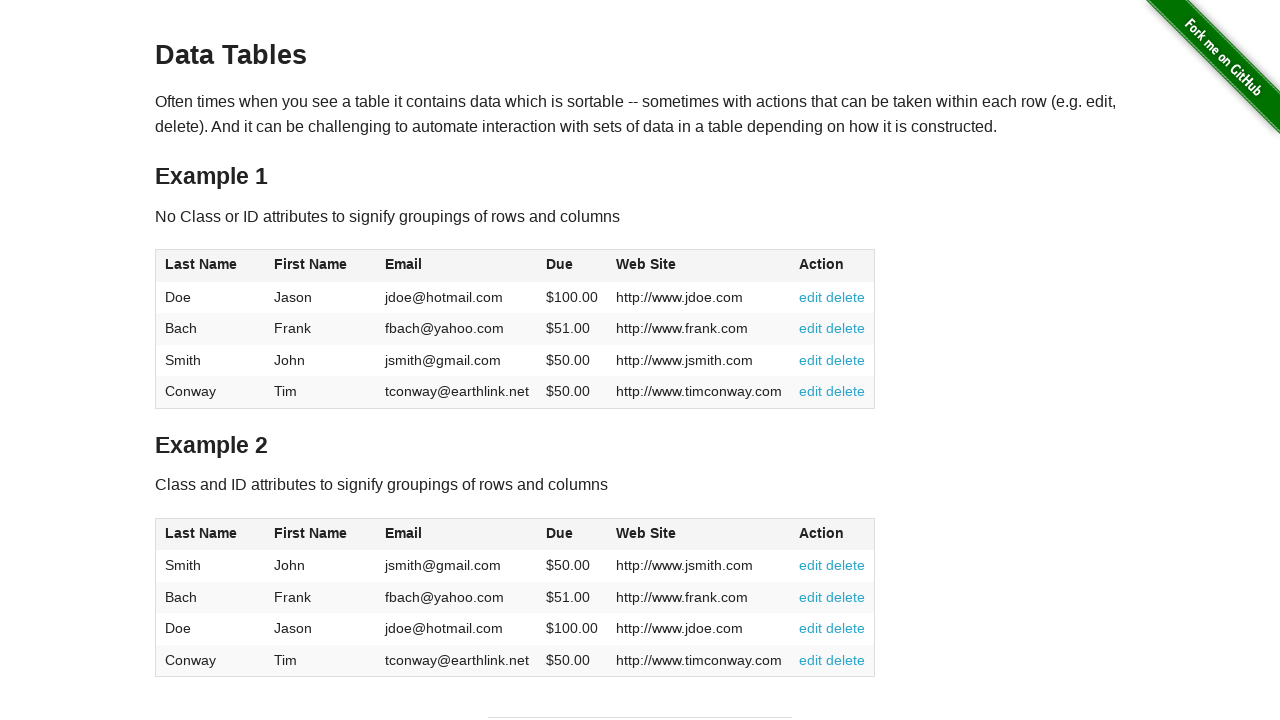

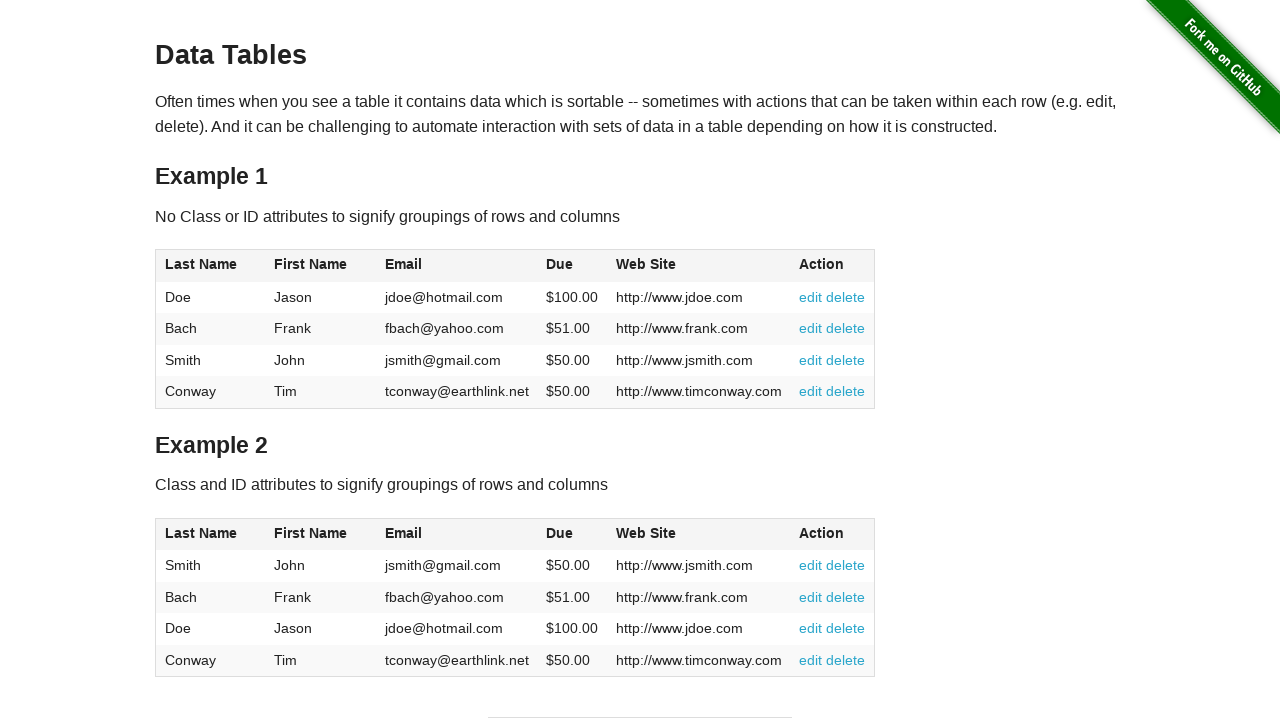